Tests page scrolling functionality by scrolling down and up using keyboard actions

Starting URL: https://www.techproeducation.com

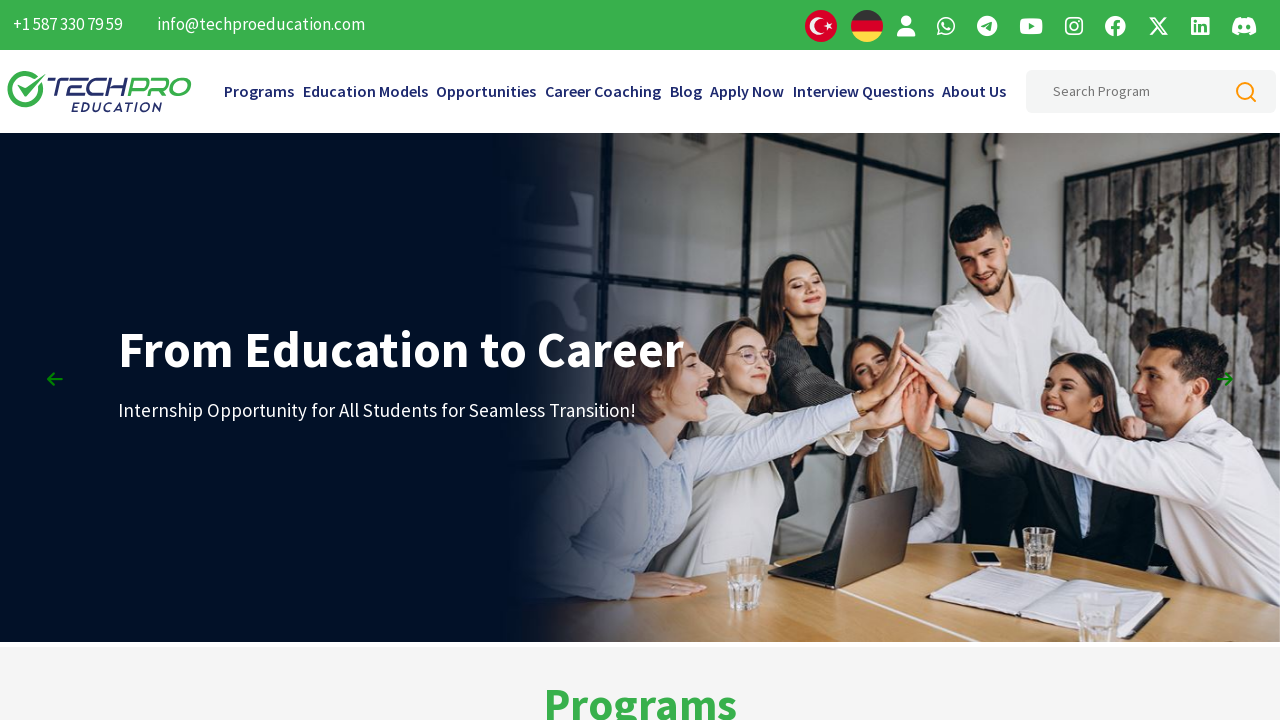

Scrolled down using first PAGE_DOWN key press
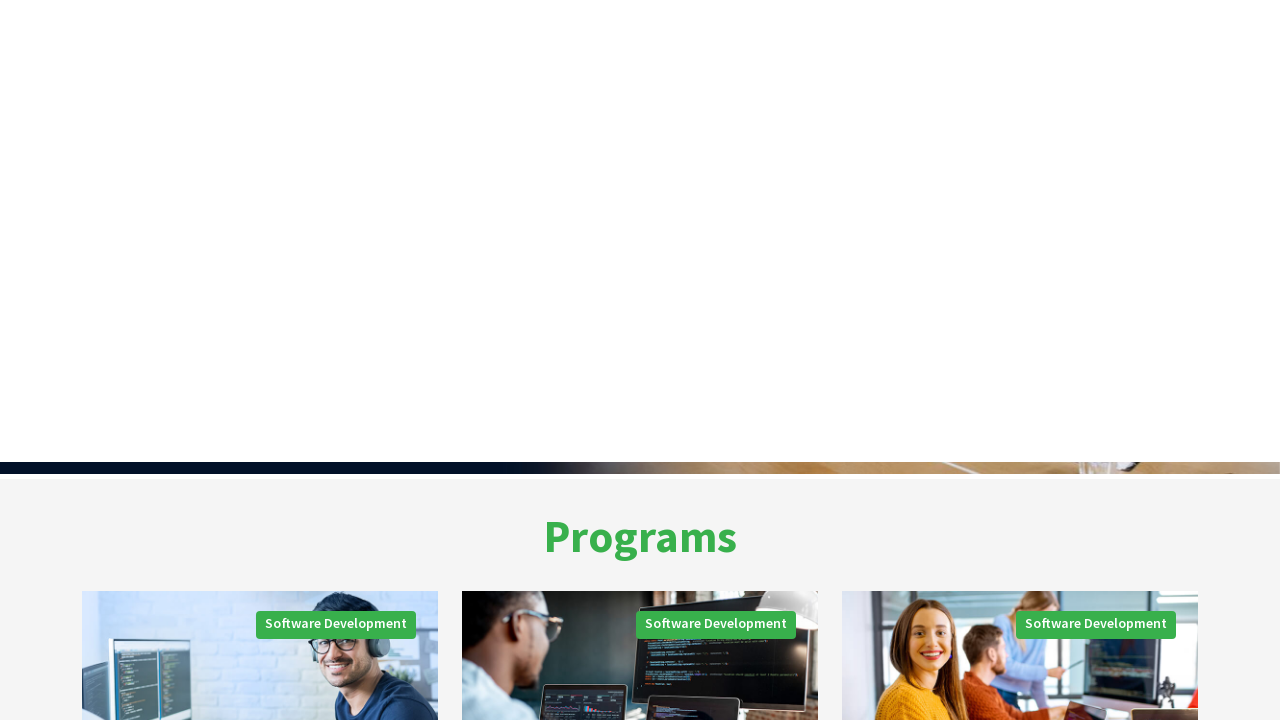

Scrolled down using second PAGE_DOWN key press
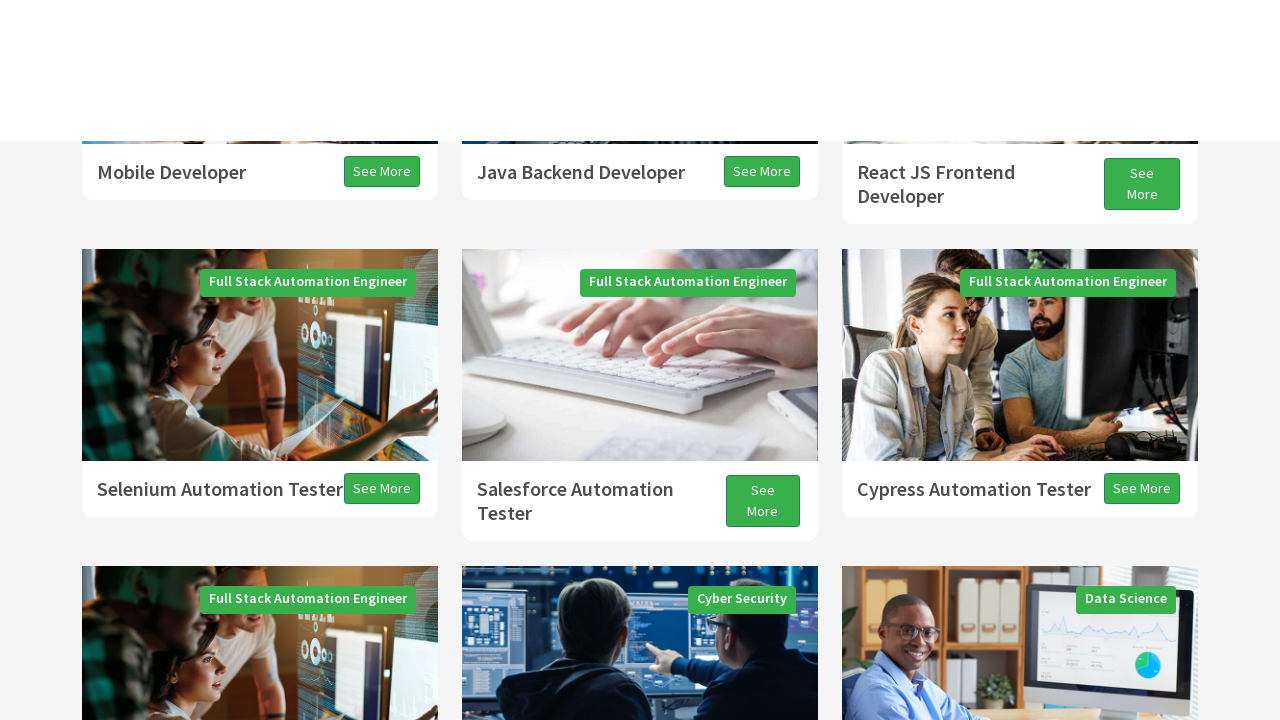

Scrolled down using third PAGE_DOWN key press
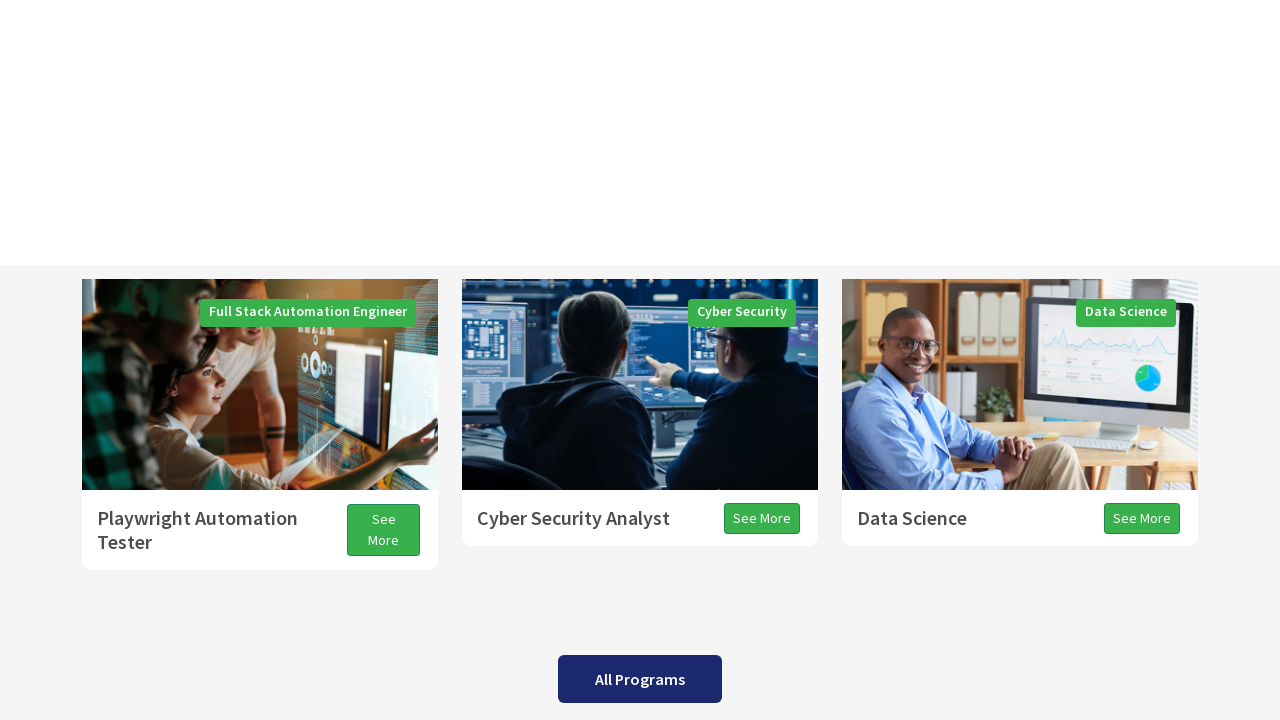

Scrolled down using fourth PAGE_DOWN key press
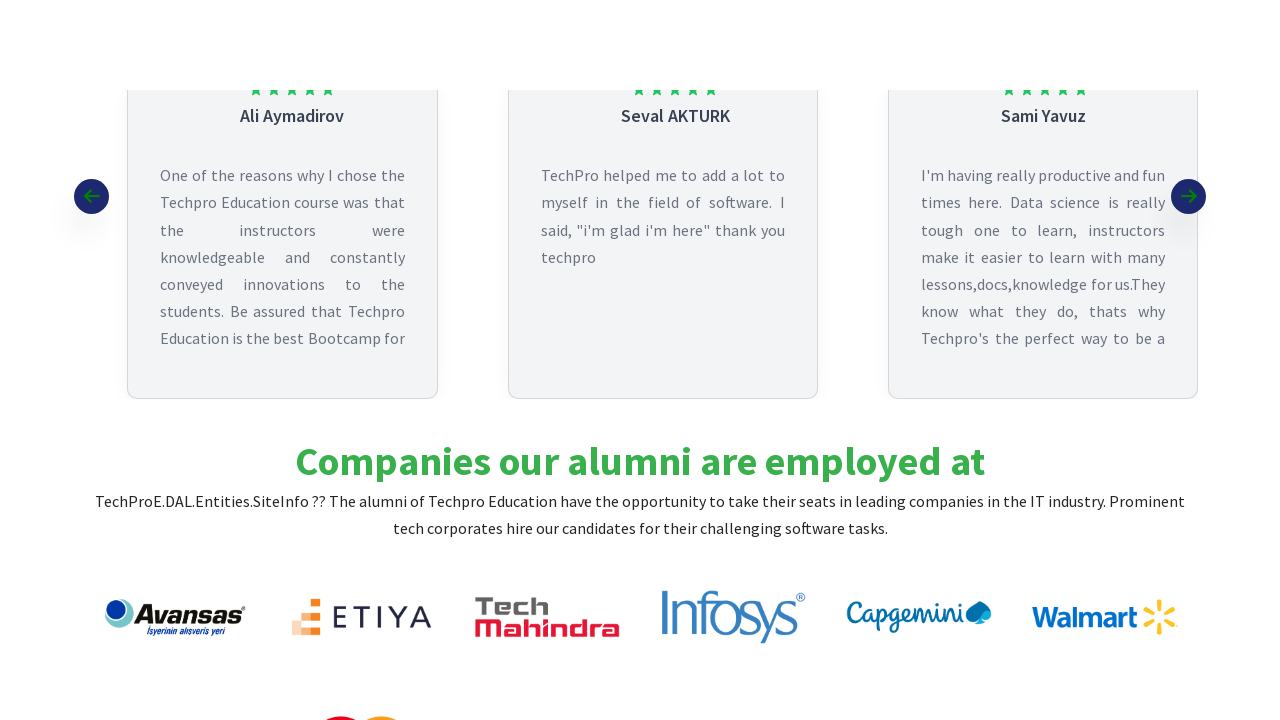

Scrolled down using fifth PAGE_DOWN key press
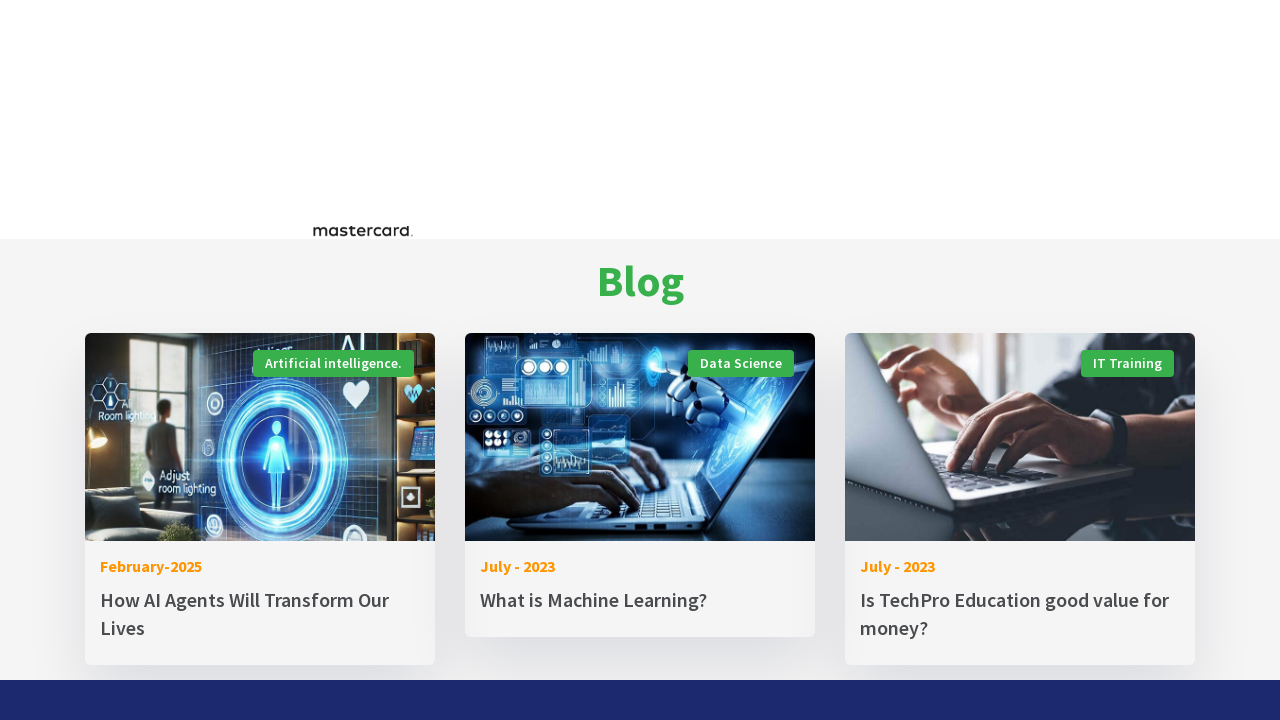

Scrolled down using sixth PAGE_DOWN key press
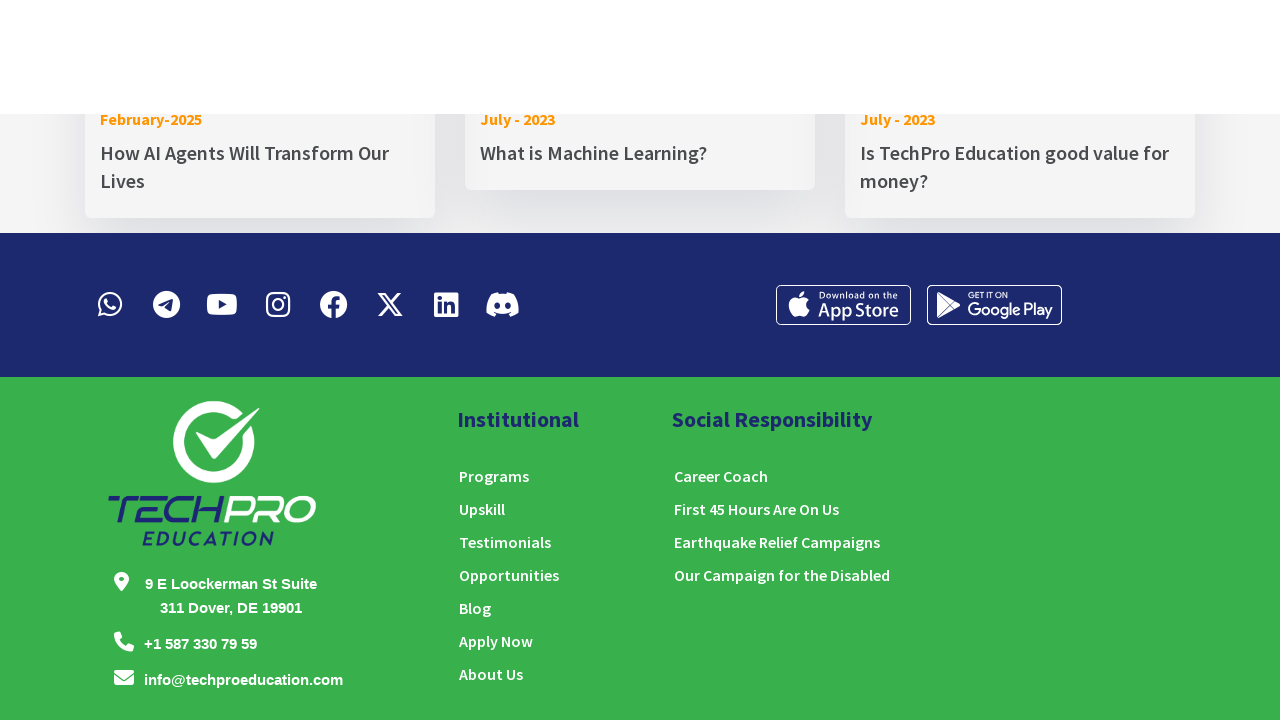

Waited for 2 seconds
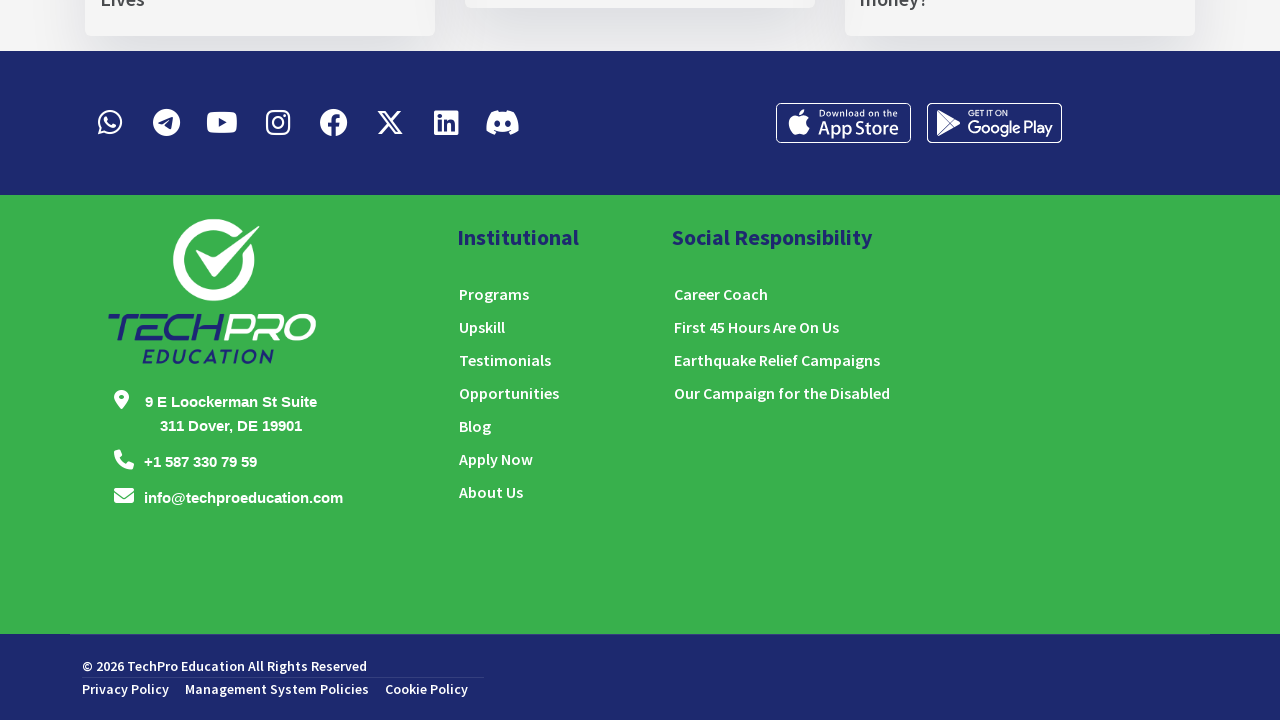

Scrolled down using first ARROW_DOWN key press
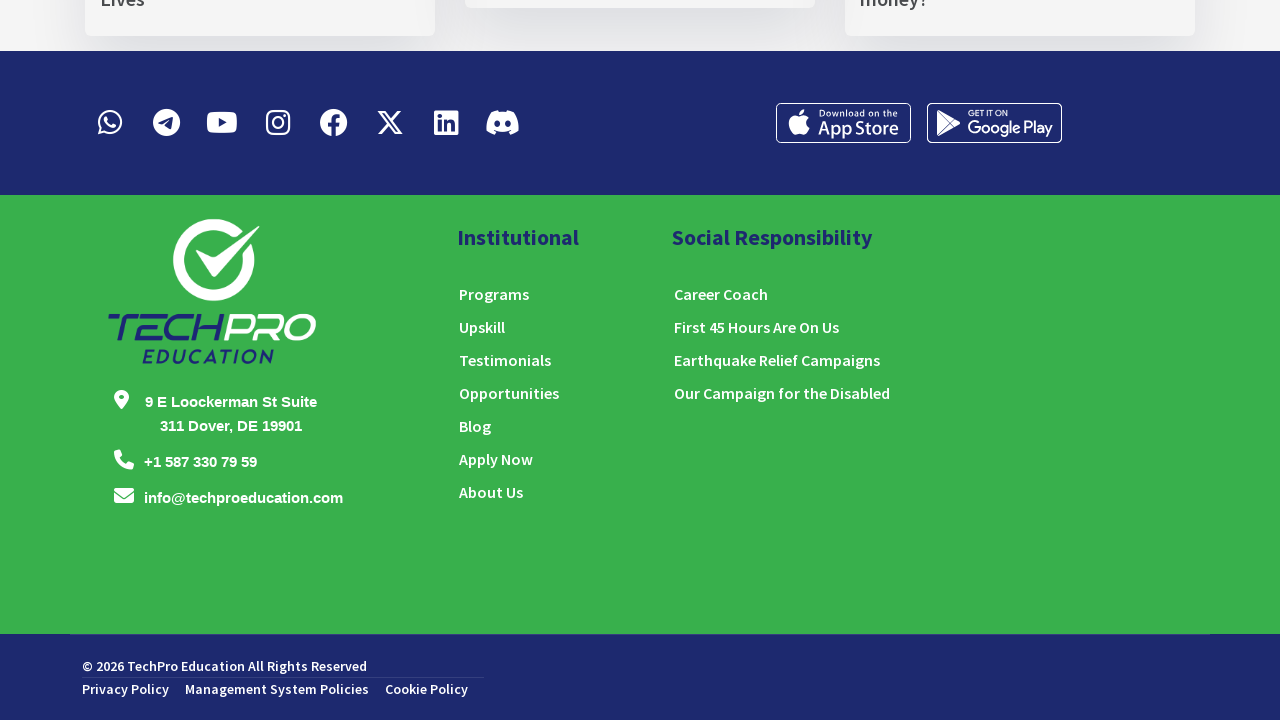

Scrolled down using second ARROW_DOWN key press
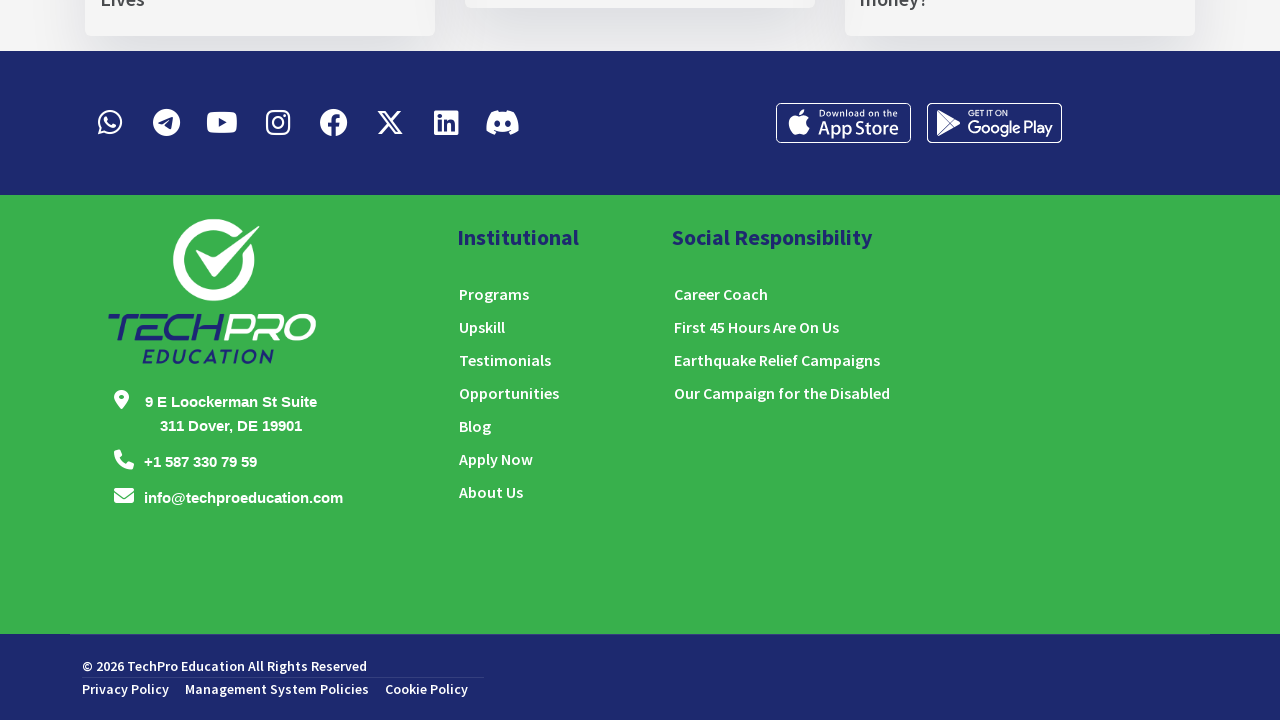

Scrolled down using third ARROW_DOWN key press
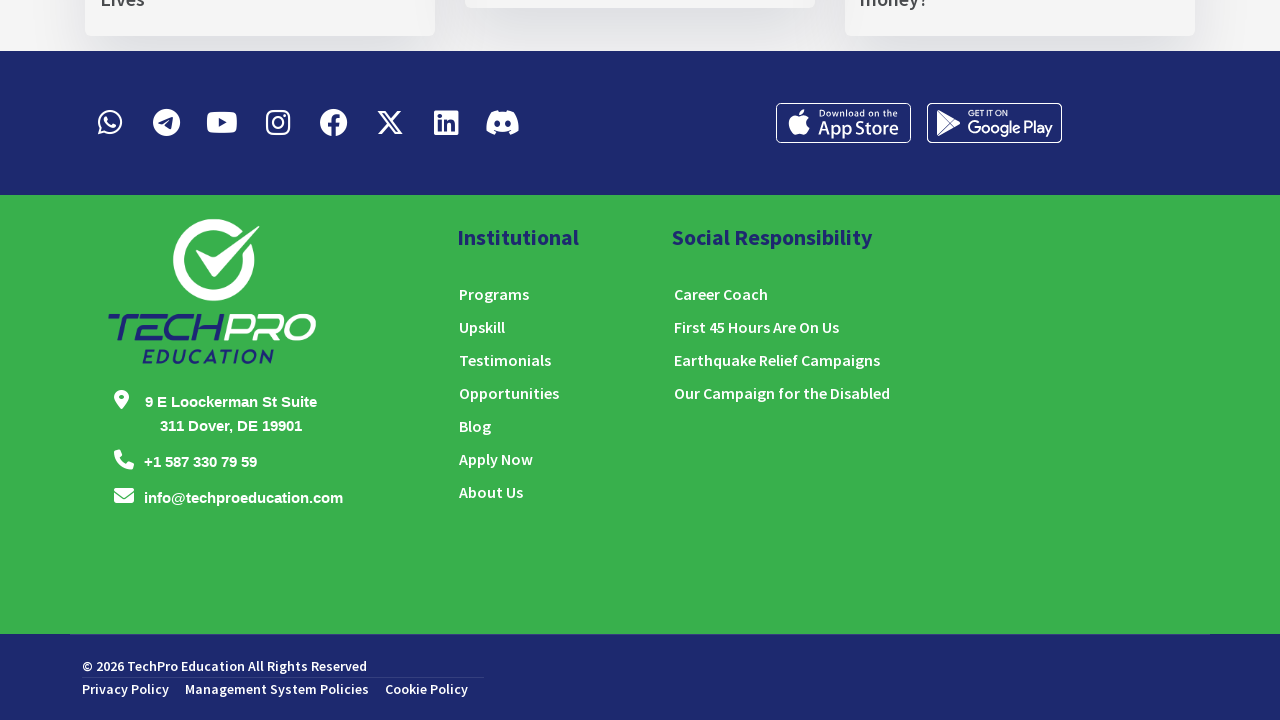

Scrolled up using first ARROW_UP key press
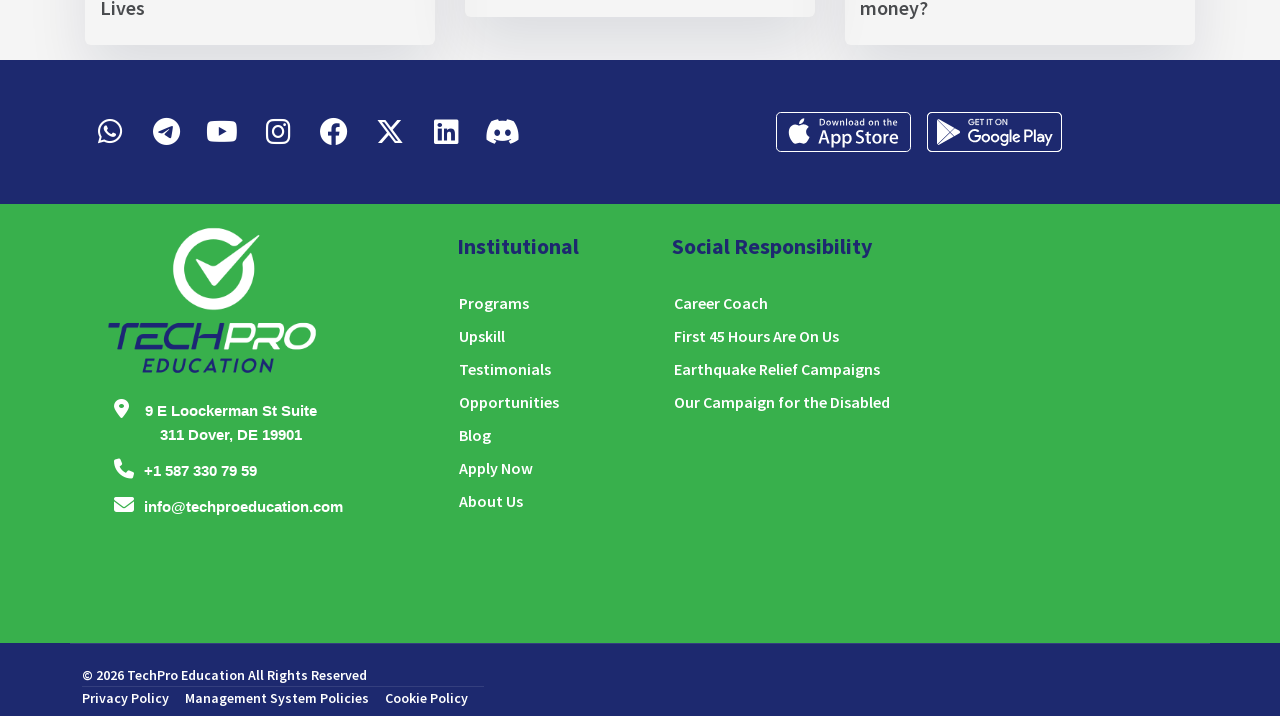

Scrolled up using PAGE_UP key press
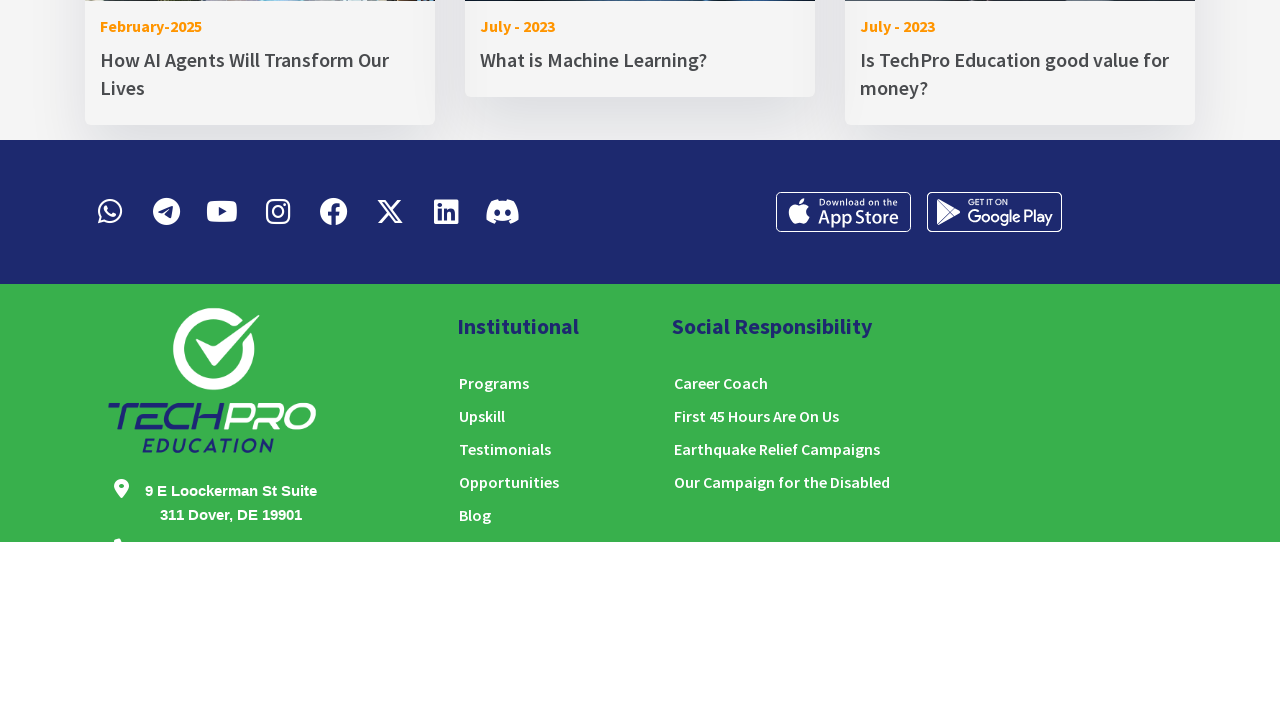

Scrolled up using second ARROW_UP key press
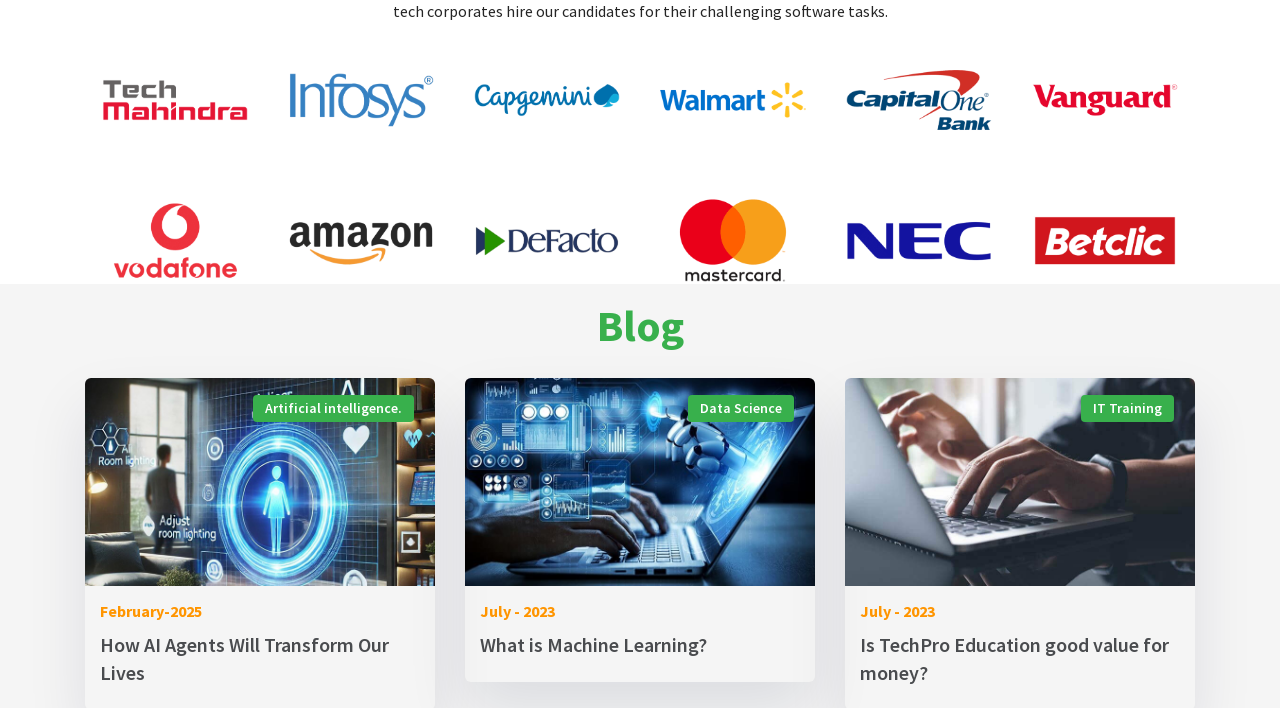

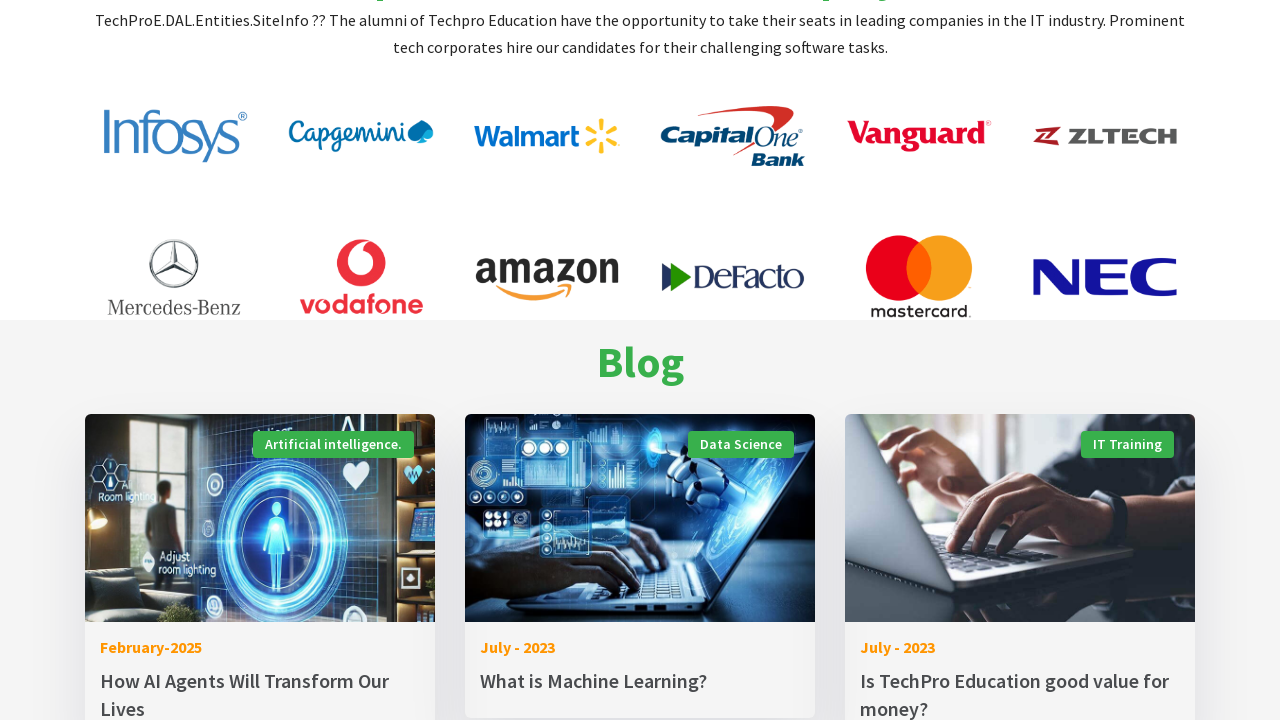